Tests mouse moveTo with various offset arguments to verify position changes

Starting URL: https://guinea-pig.webdriver.io/pointer.html

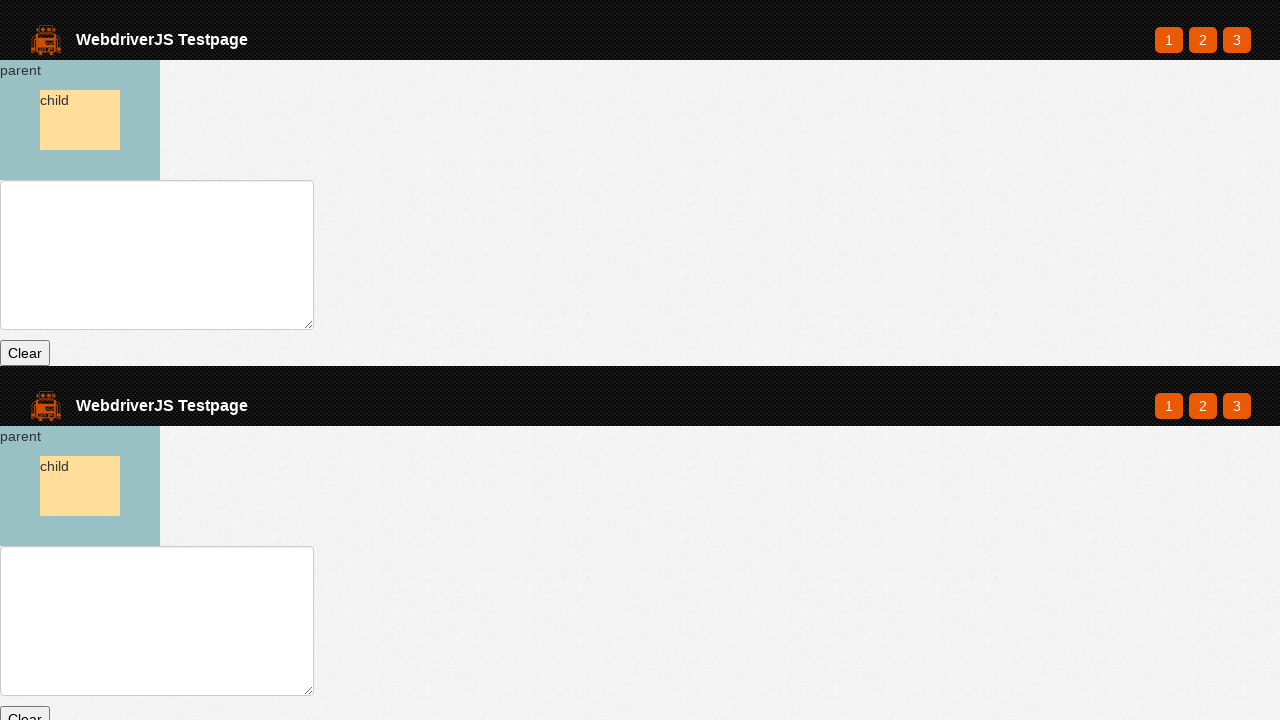

Waited for parent element to be present
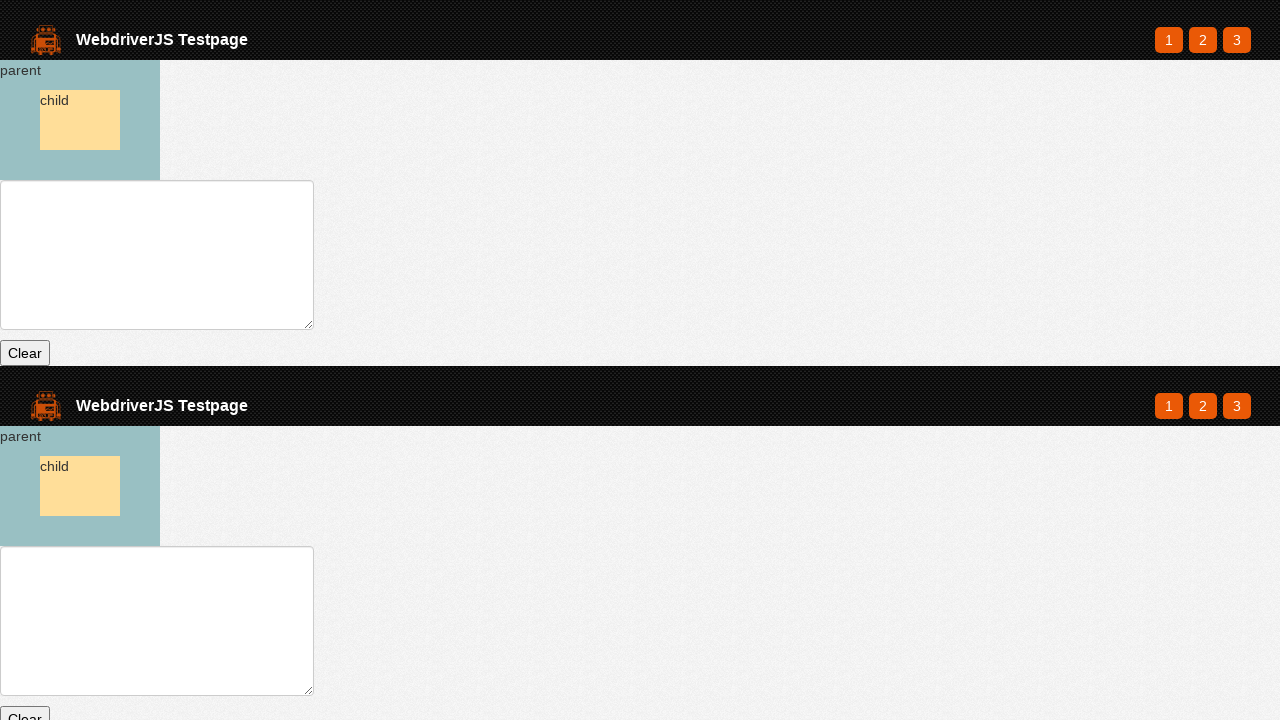

Hovered over parent element with no offset at (80, 120) on #parent
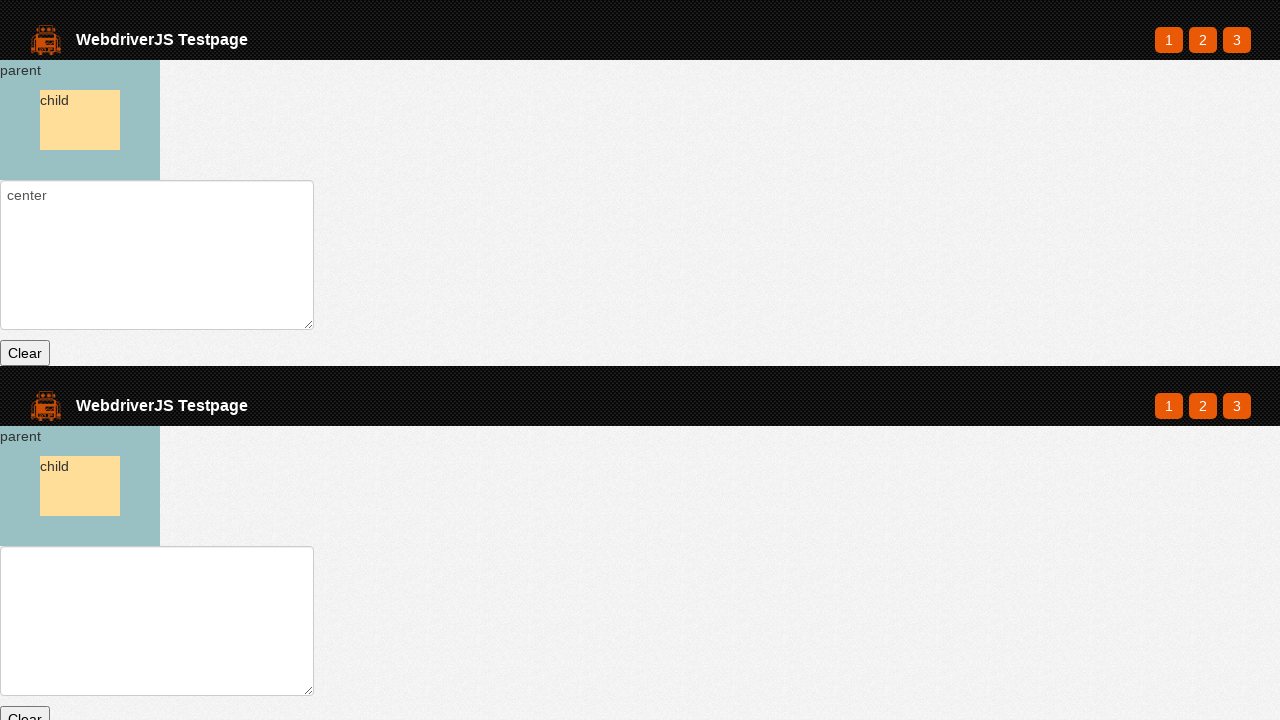

Retrieved bounding box of parent element
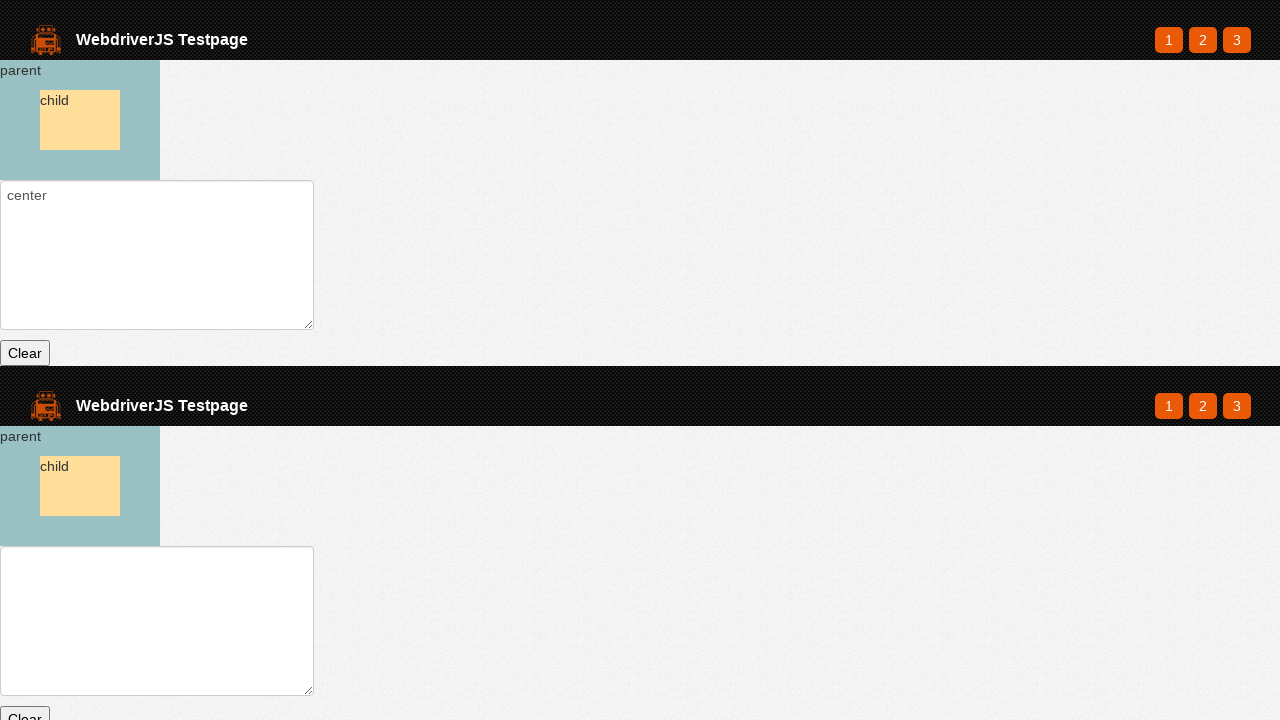

Moved mouse to position with xOffset of +10 pixels at (90, 120)
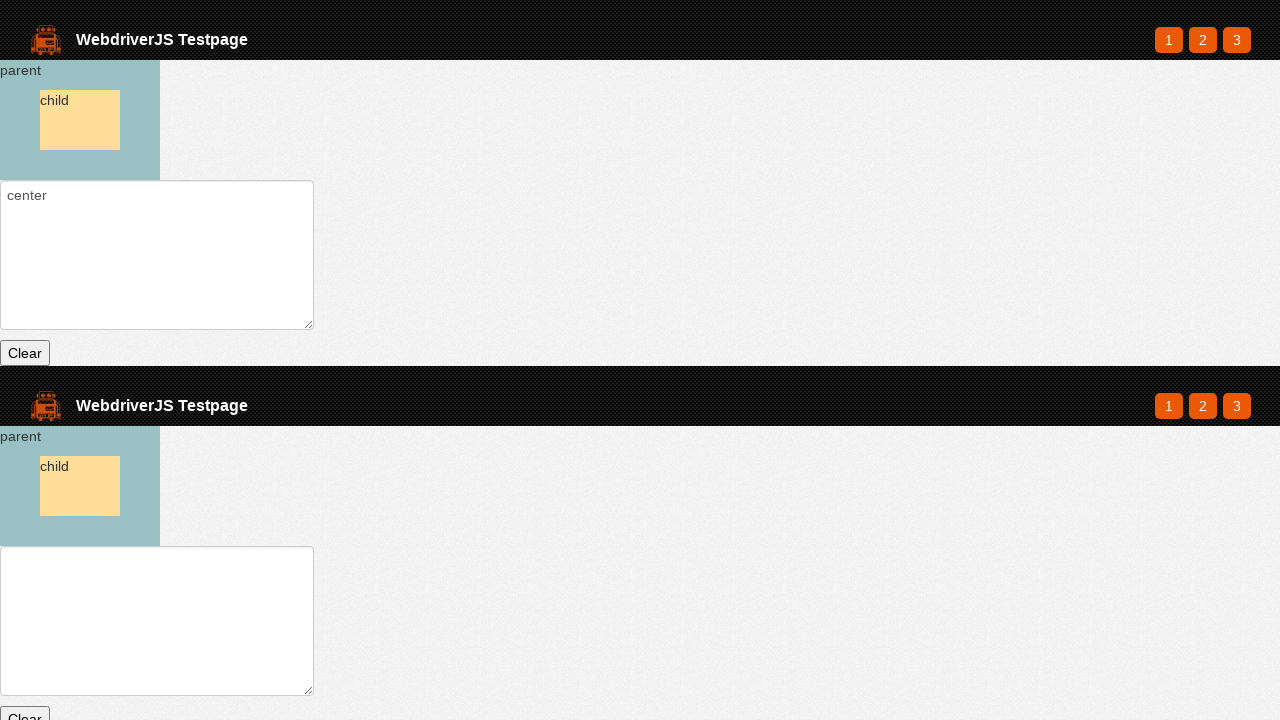

Moved mouse to position with yOffset of +10 pixels at (80, 130)
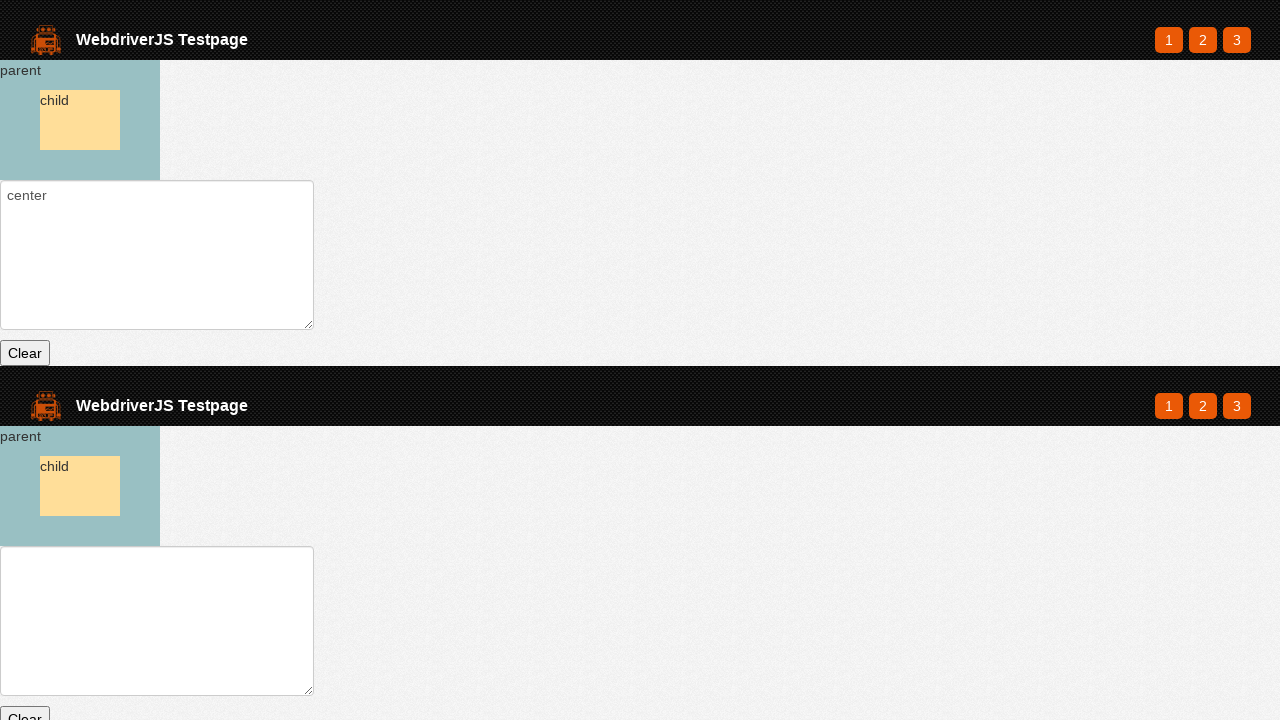

Moved mouse to position with both xOffset and yOffset of +25 pixels at (105, 145)
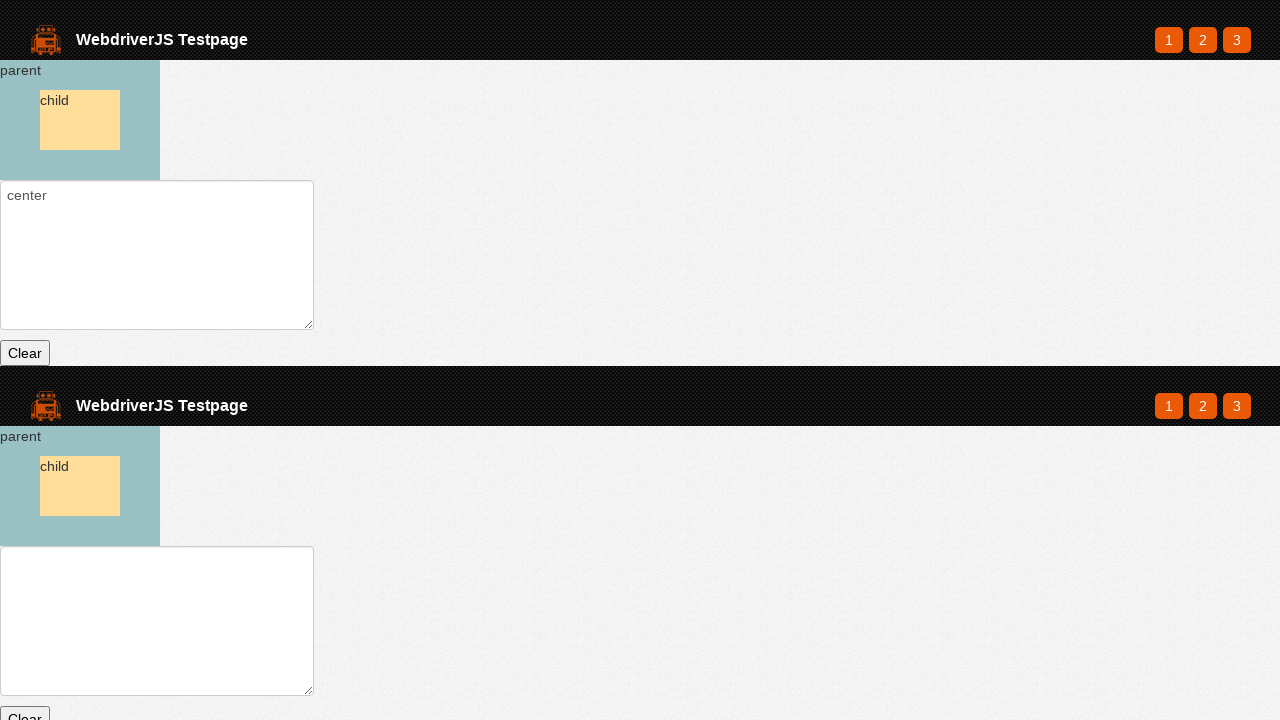

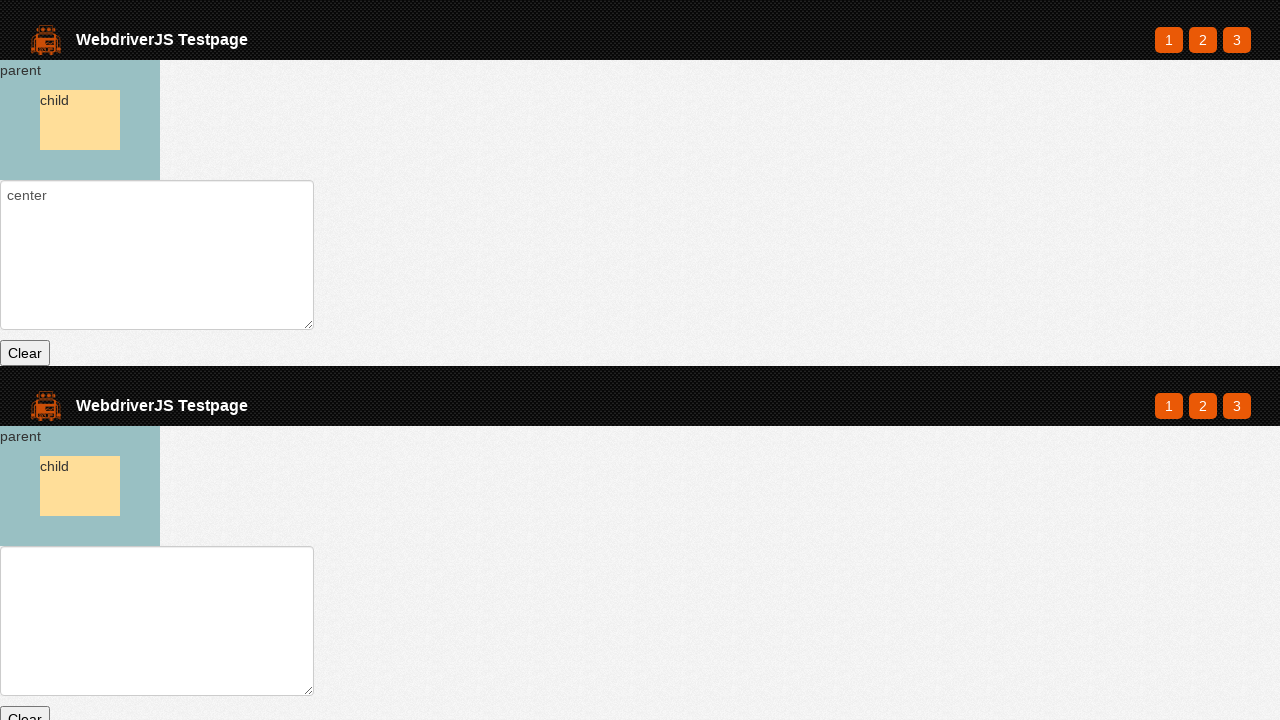